Tests clicking a button on the UI testing playground and verifies the button's background color changes

Starting URL: http://www.uitestingplayground.com/click

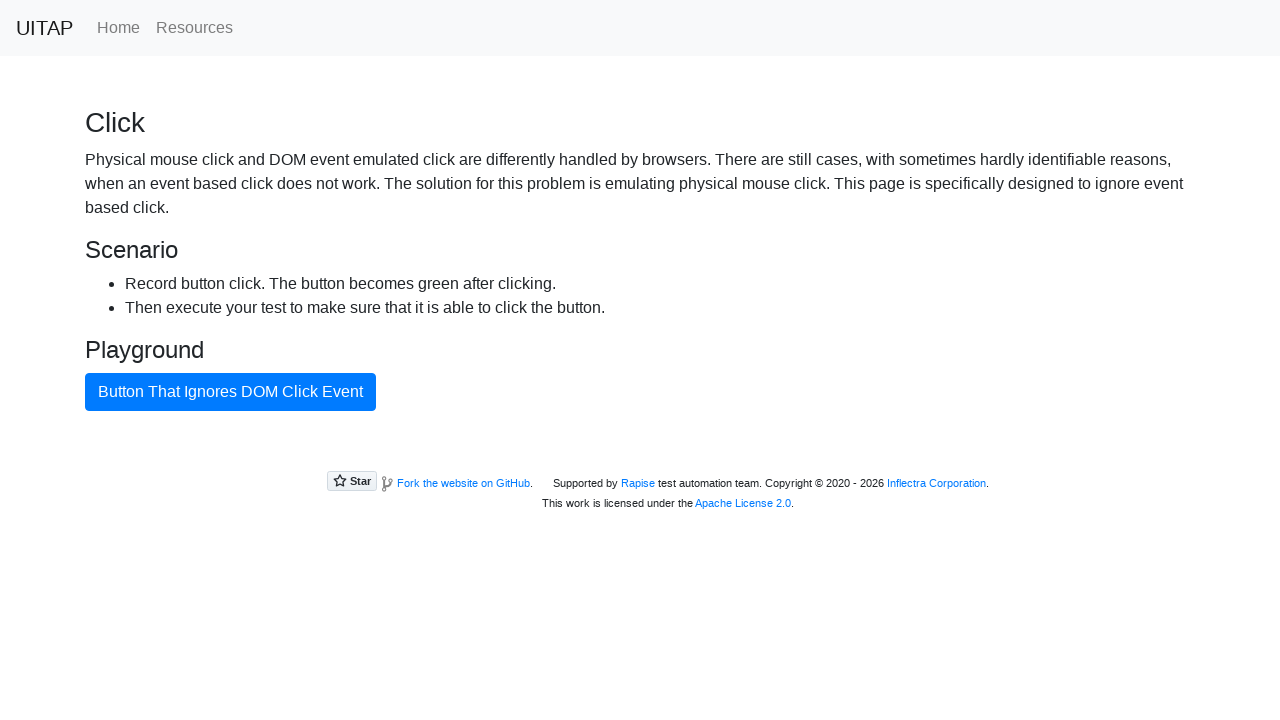

Clicked the bad button on the UI testing playground at (230, 392) on #badButton
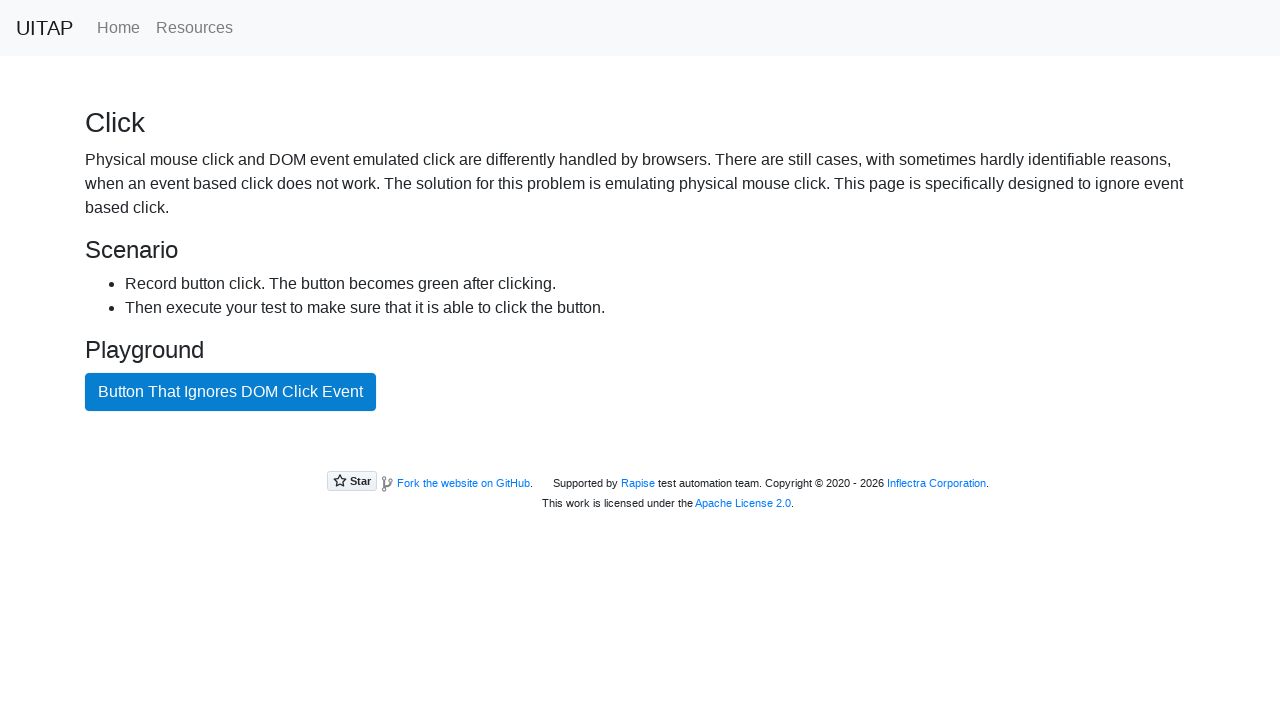

Located the bad button element
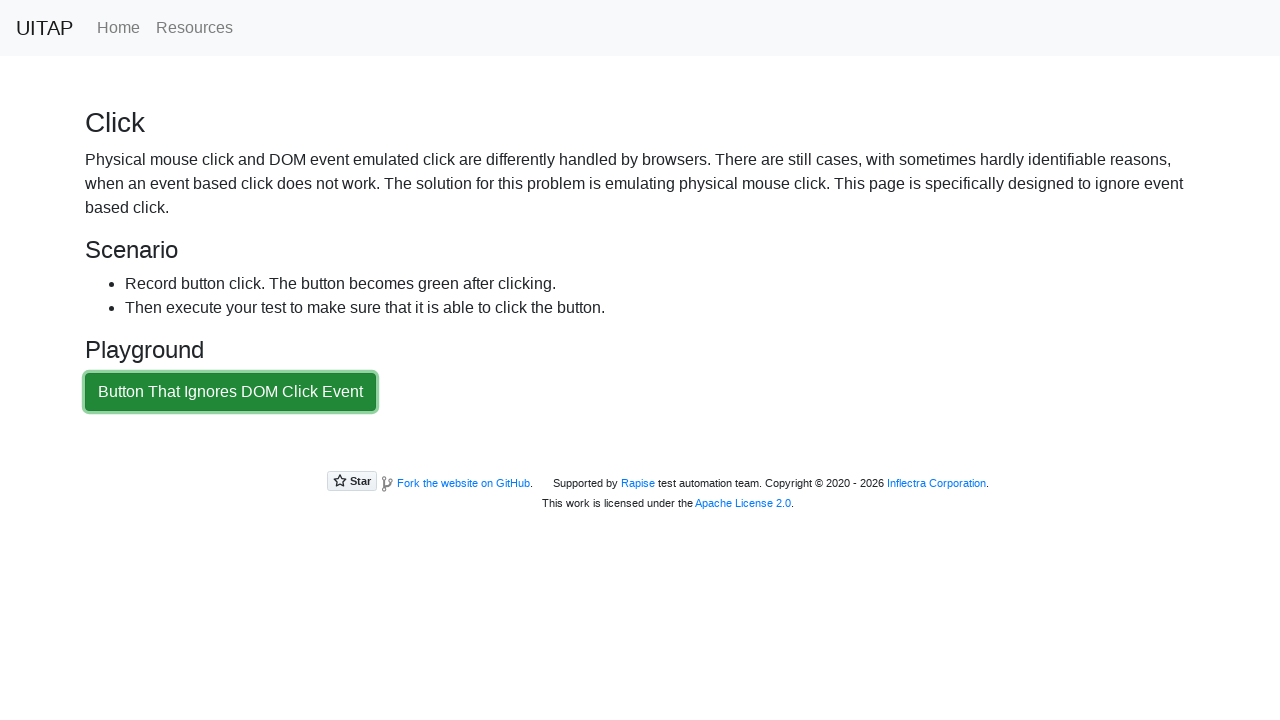

Retrieved button background color: rgb(33, 136, 56)
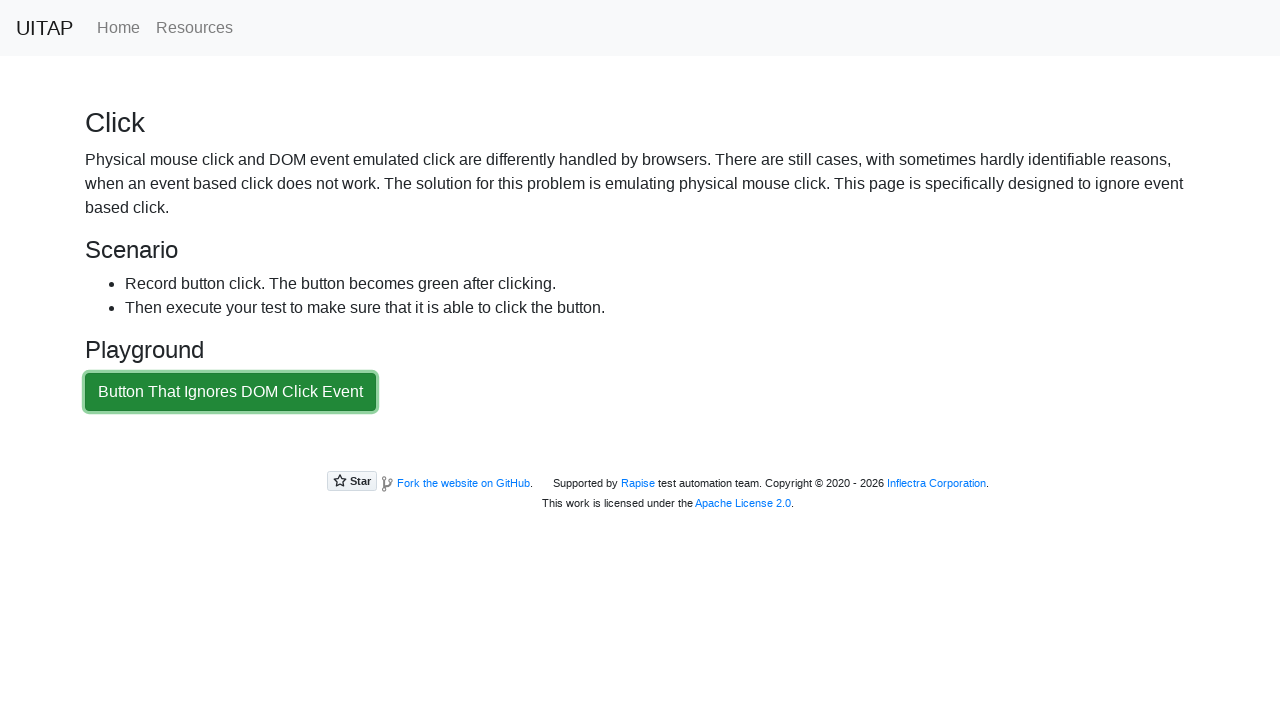

Verified button background color changed from blue
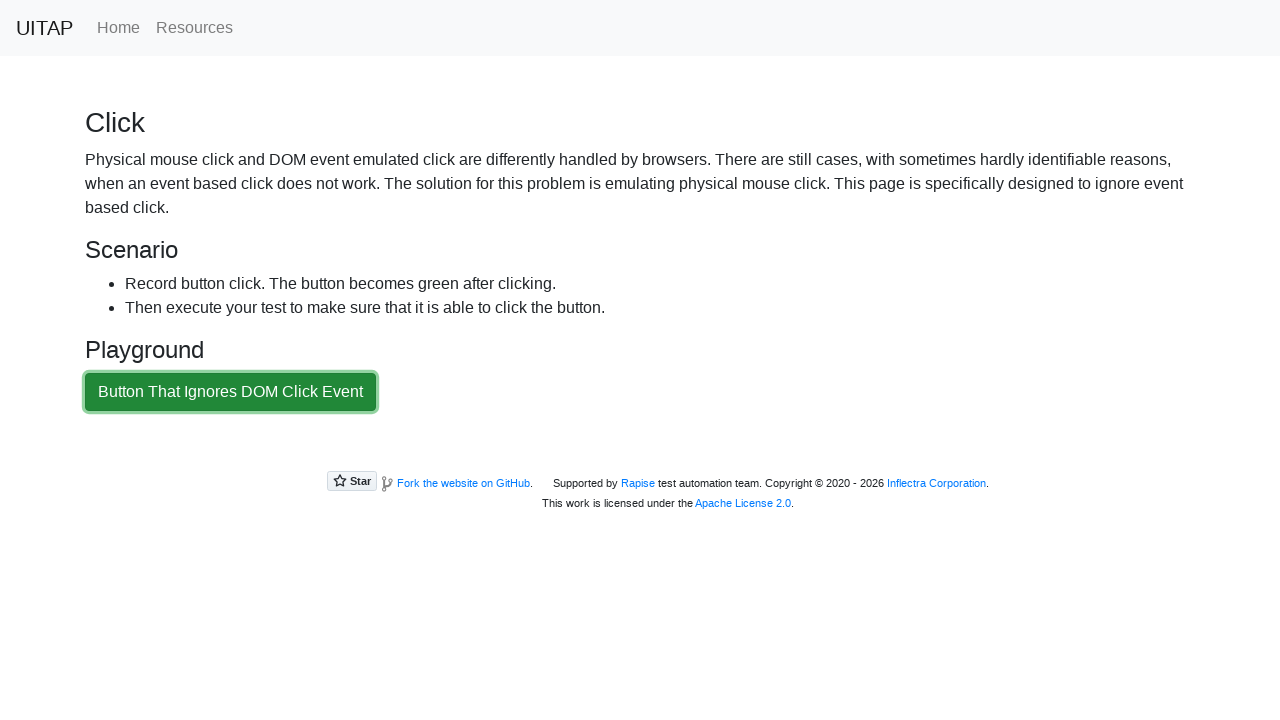

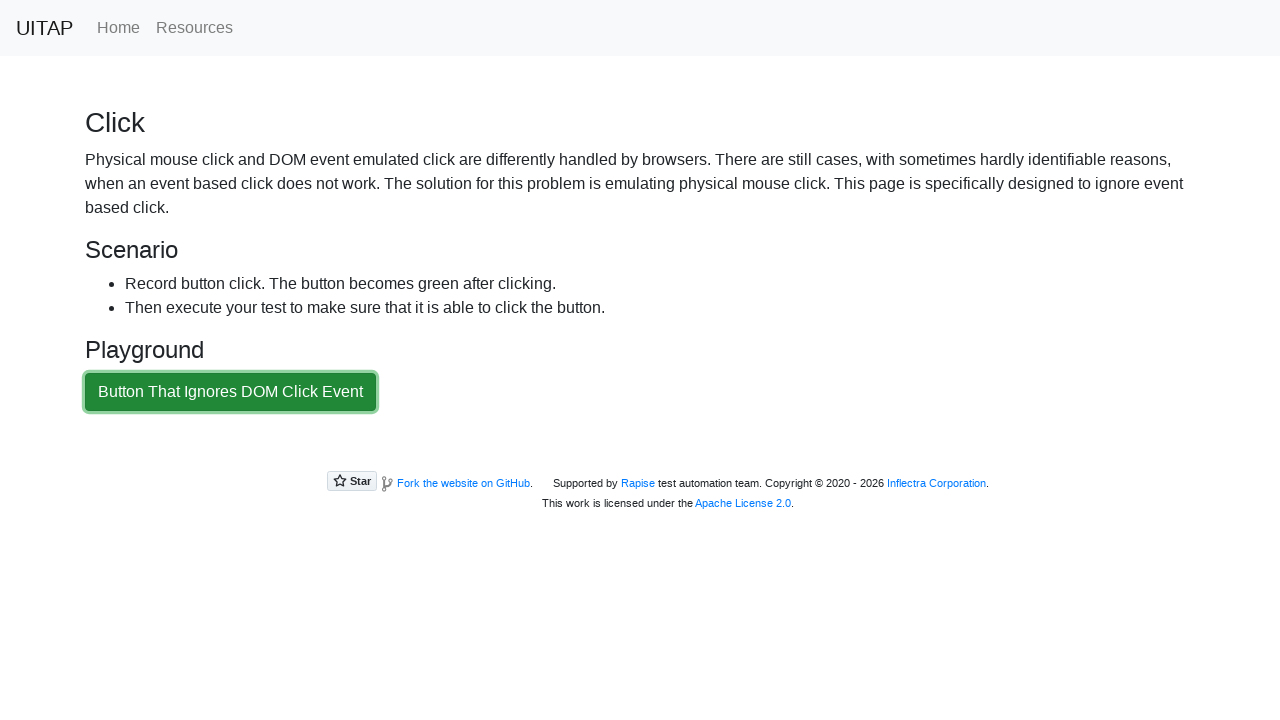